Initial navigation test that loads the automation practice page

Starting URL: https://rahulshettyacademy.com/AutomationPractice/

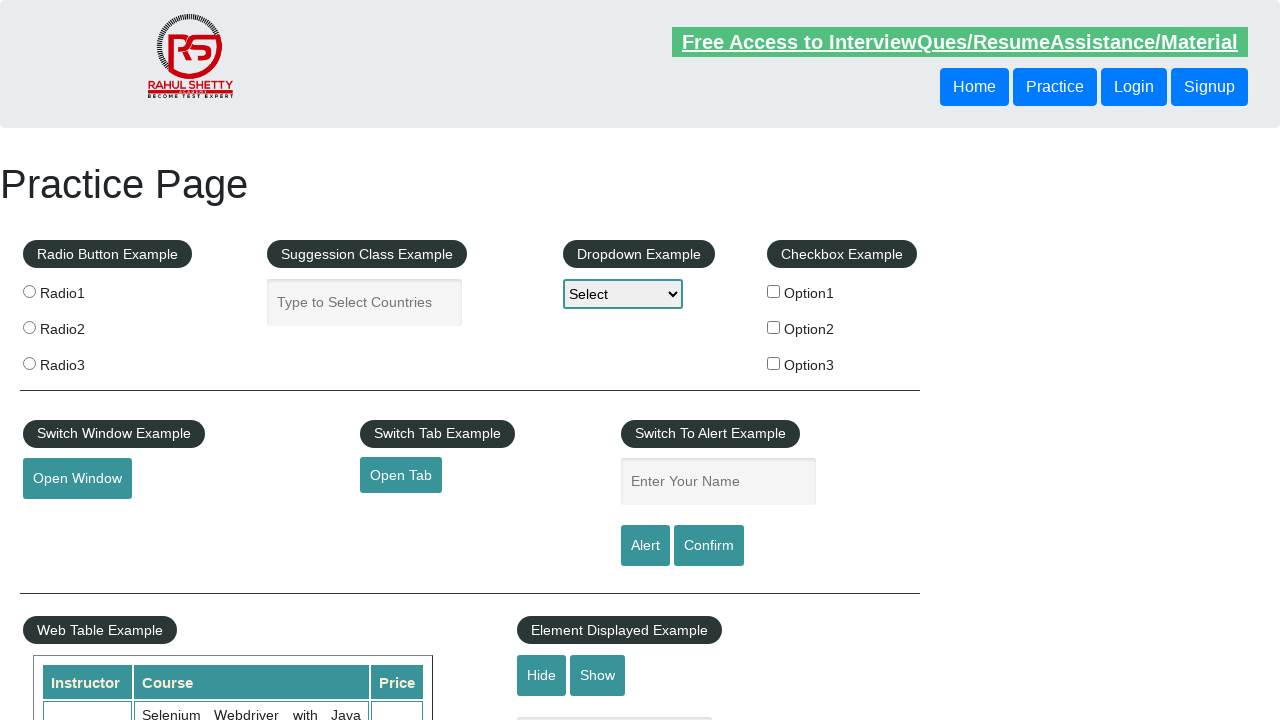

Navigated to automation practice page and verified page loaded by confirming radio button example element is present
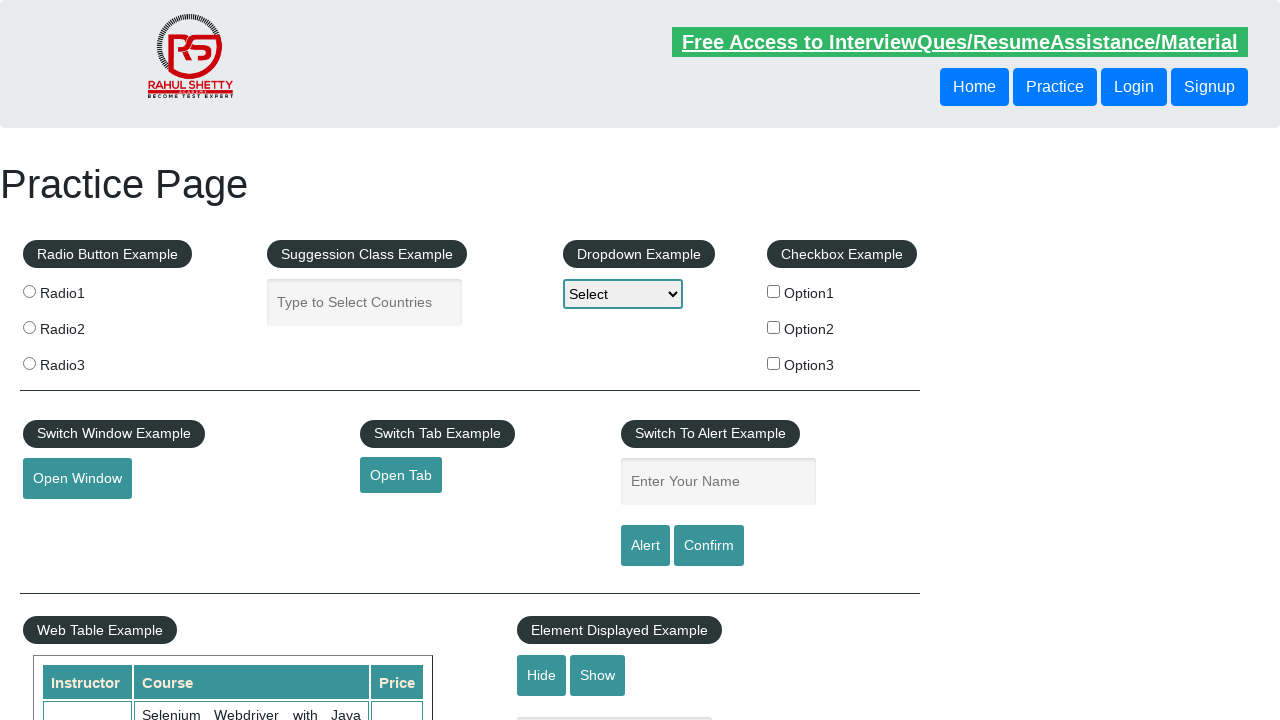

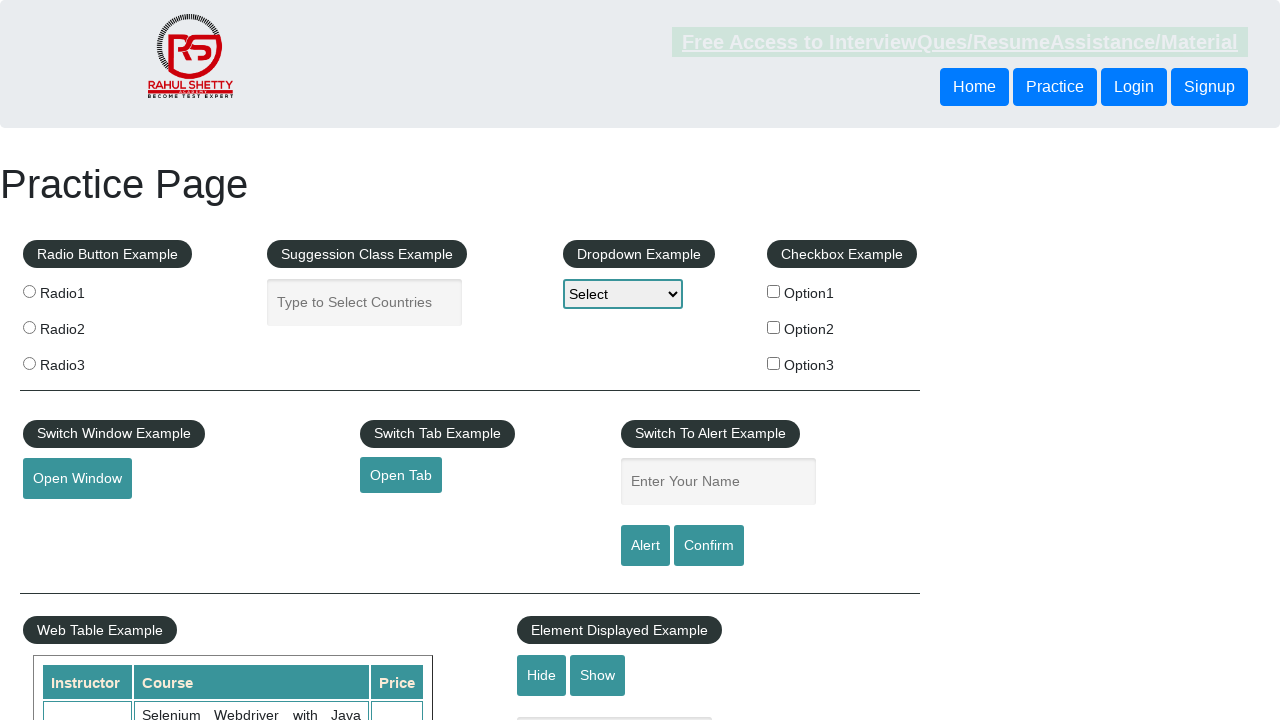